Tests JavaScript prompt dialog handling by clicking a button that triggers a prompt, entering text, accepting it, and verifying the entered text is displayed

Starting URL: https://the-internet.herokuapp.com/javascript_alerts

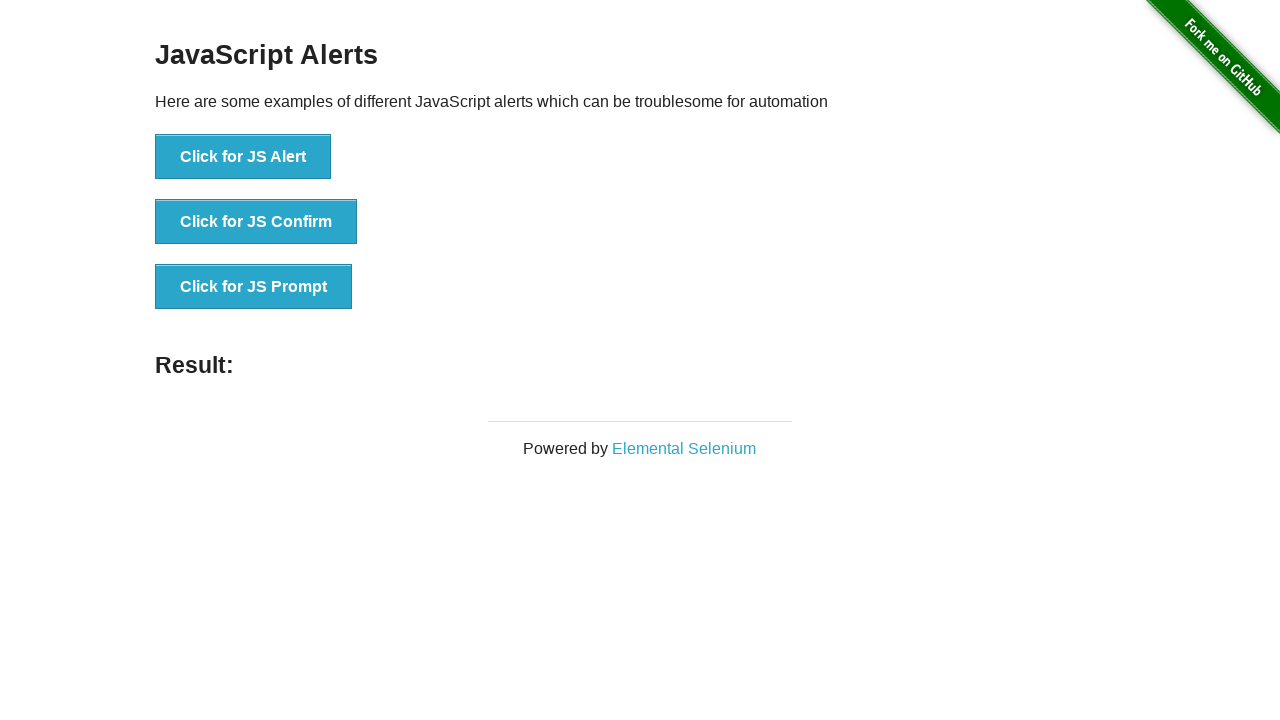

Set up dialog handler to accept prompt with text 'amit kumar'
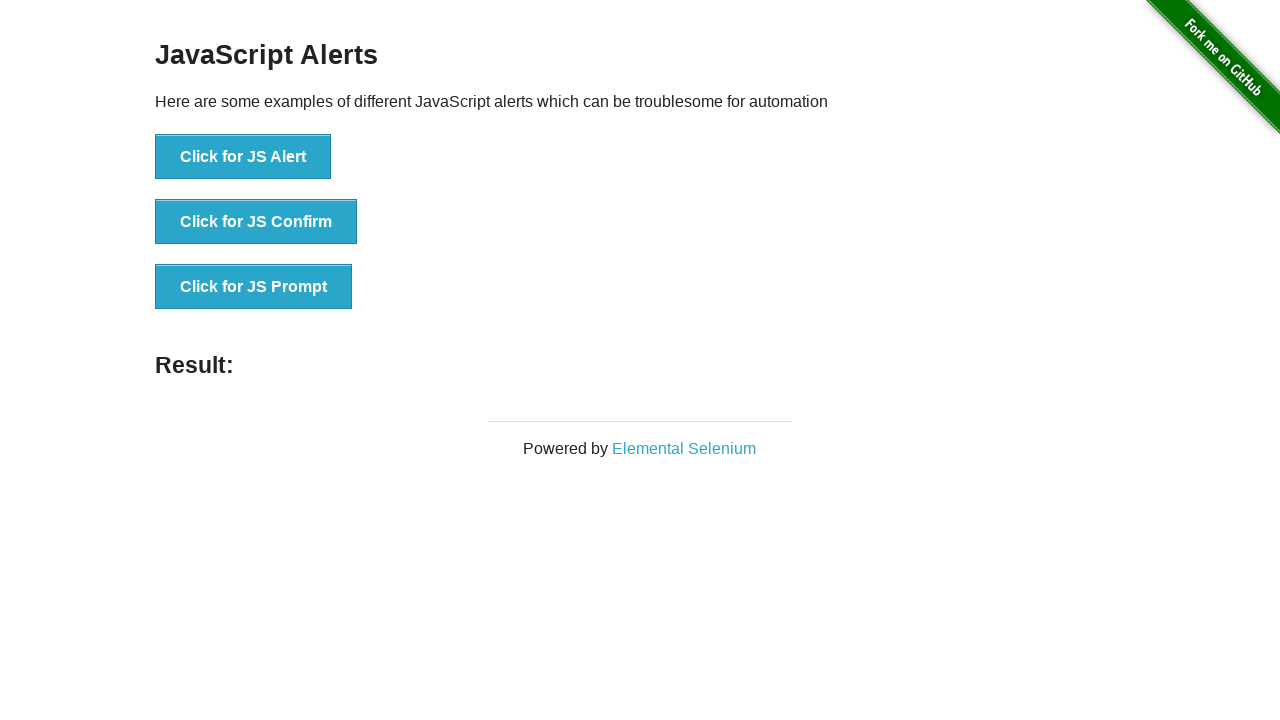

Clicked button to trigger JavaScript prompt dialog at (254, 287) on xpath=//button[@onclick='jsPrompt()']
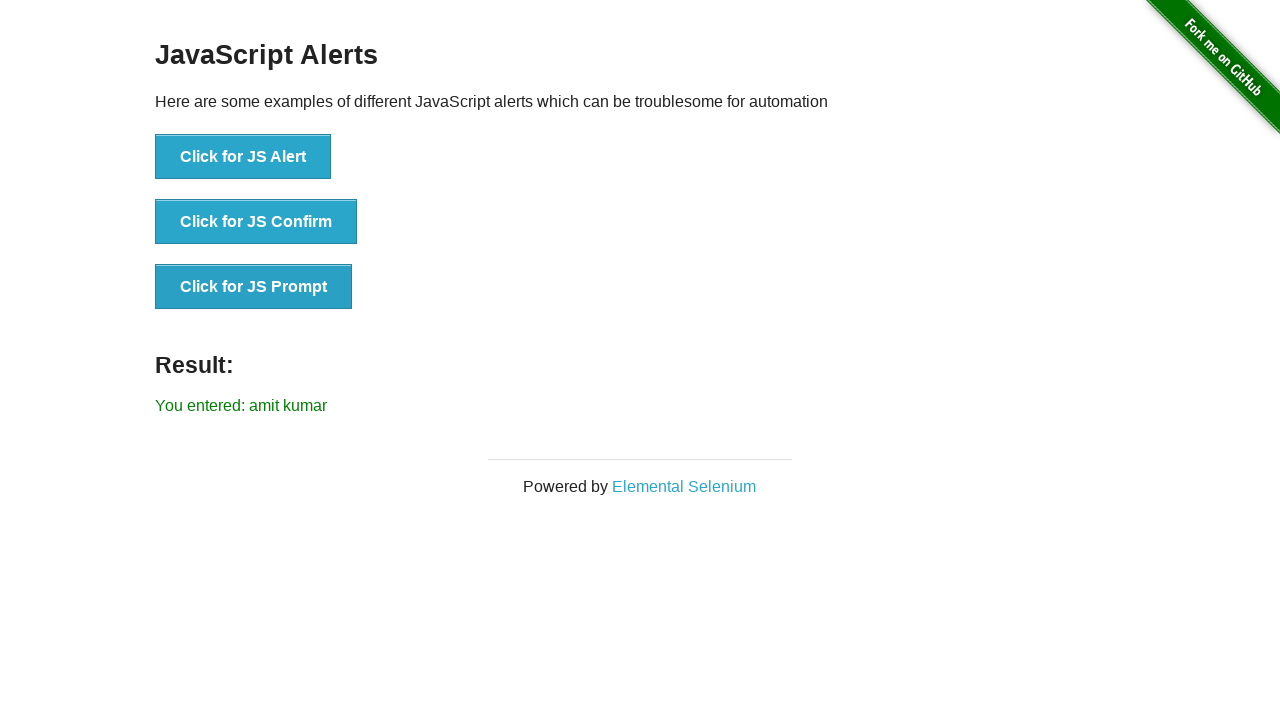

Result element loaded after prompt acceptance
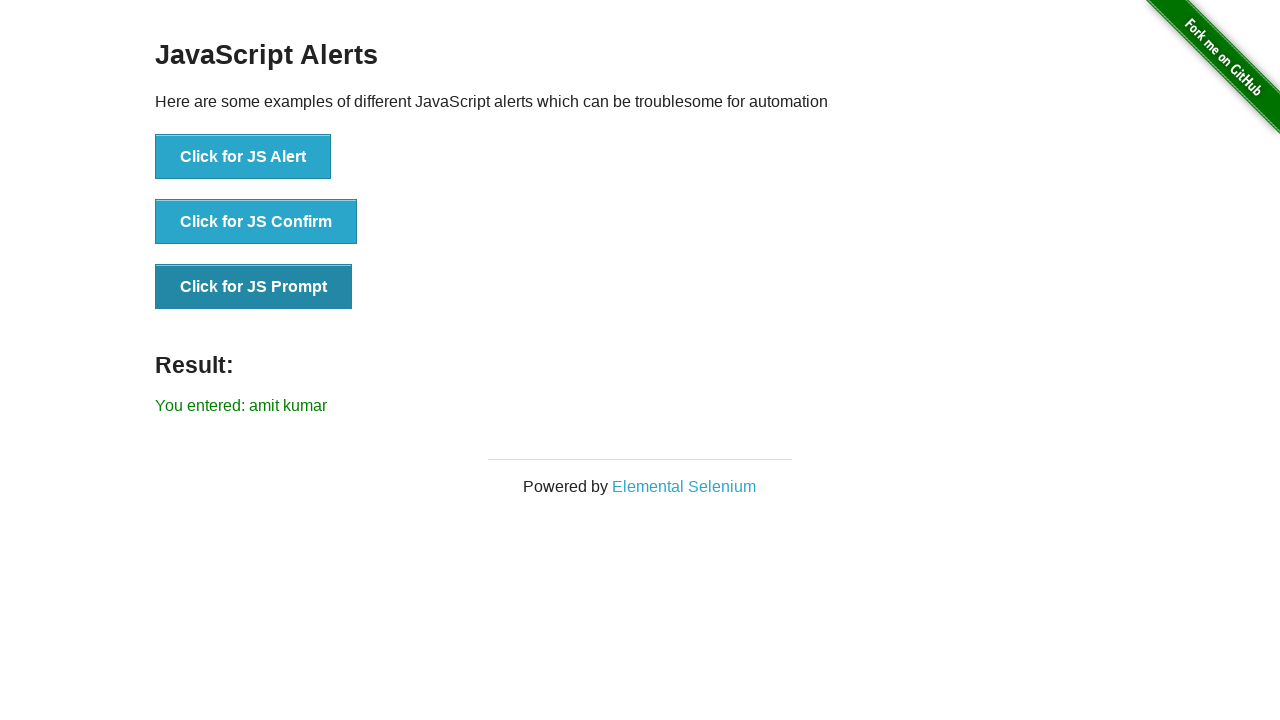

Retrieved result text from page
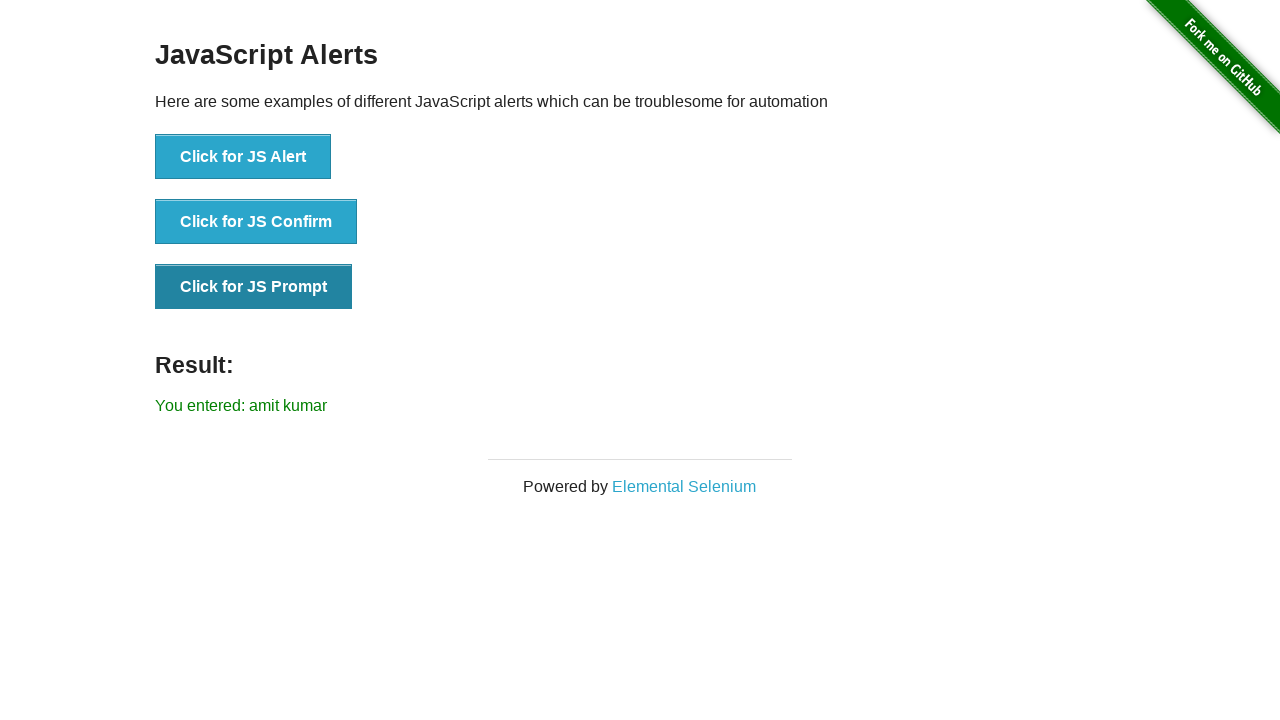

Verified result text matches expected prompt input 'amit kumar'
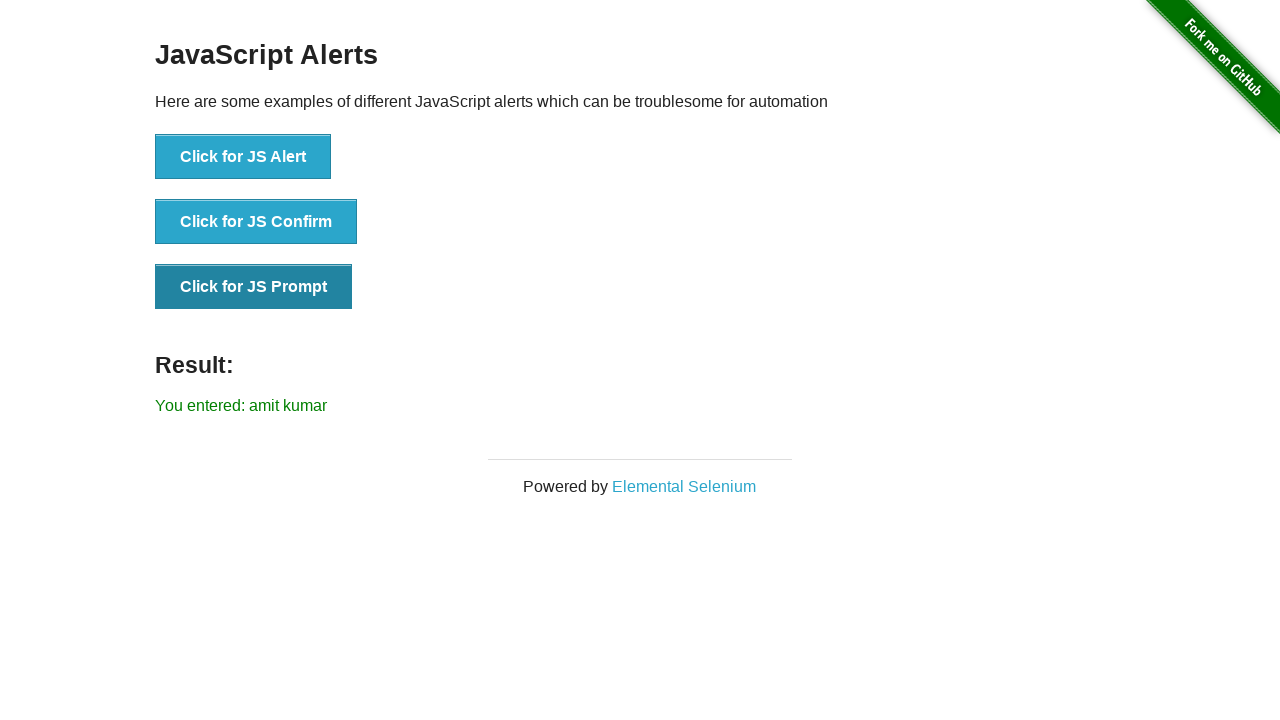

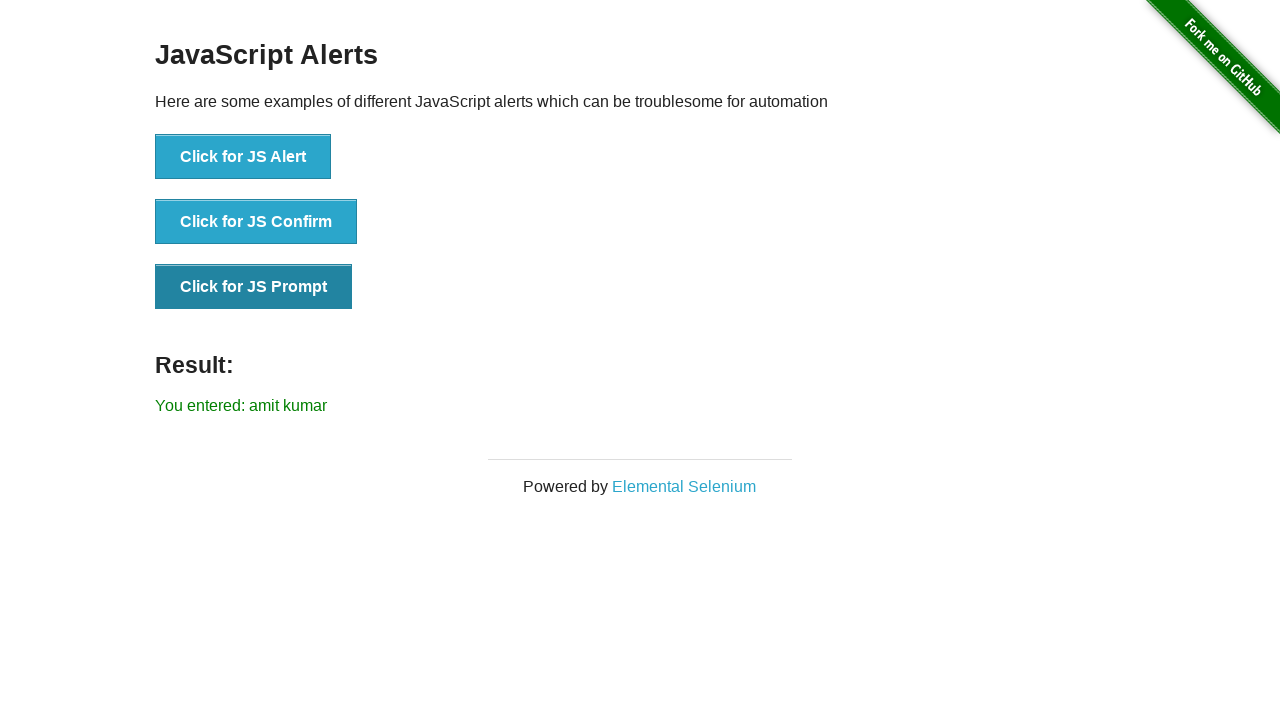